Tests page scrolling by scrolling to the bottom of the page and then back to the top.

Starting URL: https://techproeducation.com

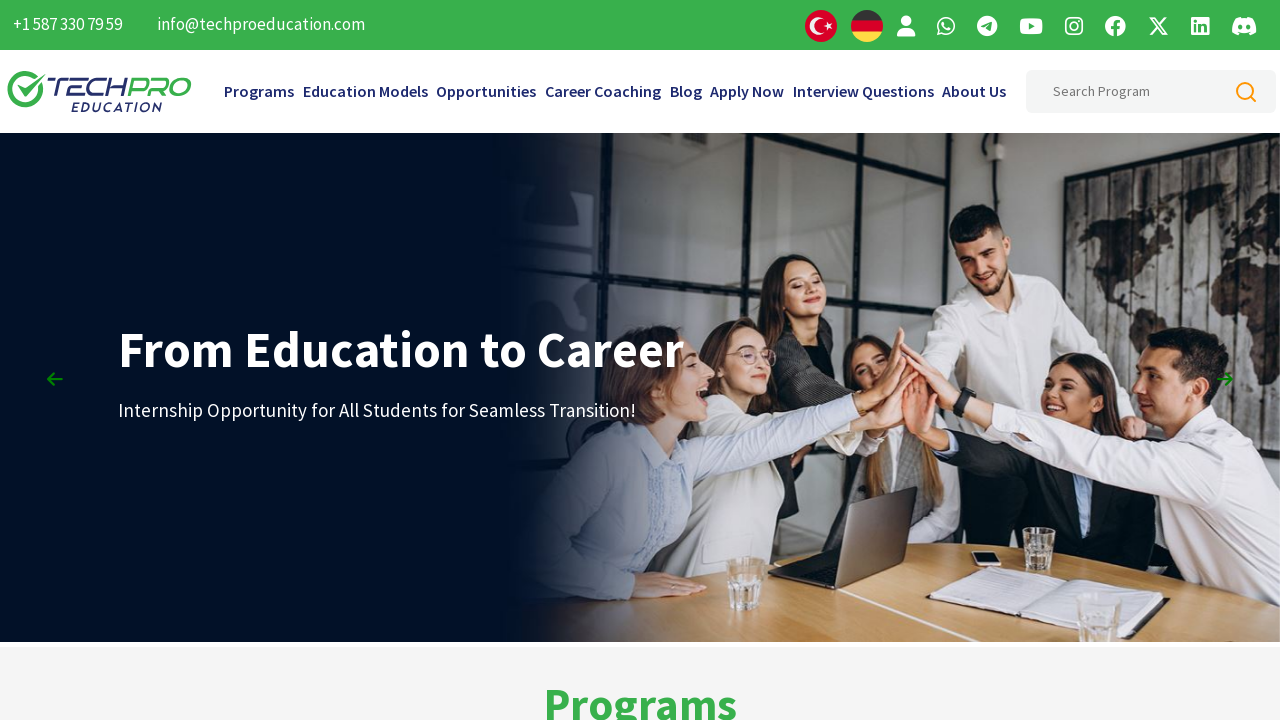

Scrolled to the bottom of the page
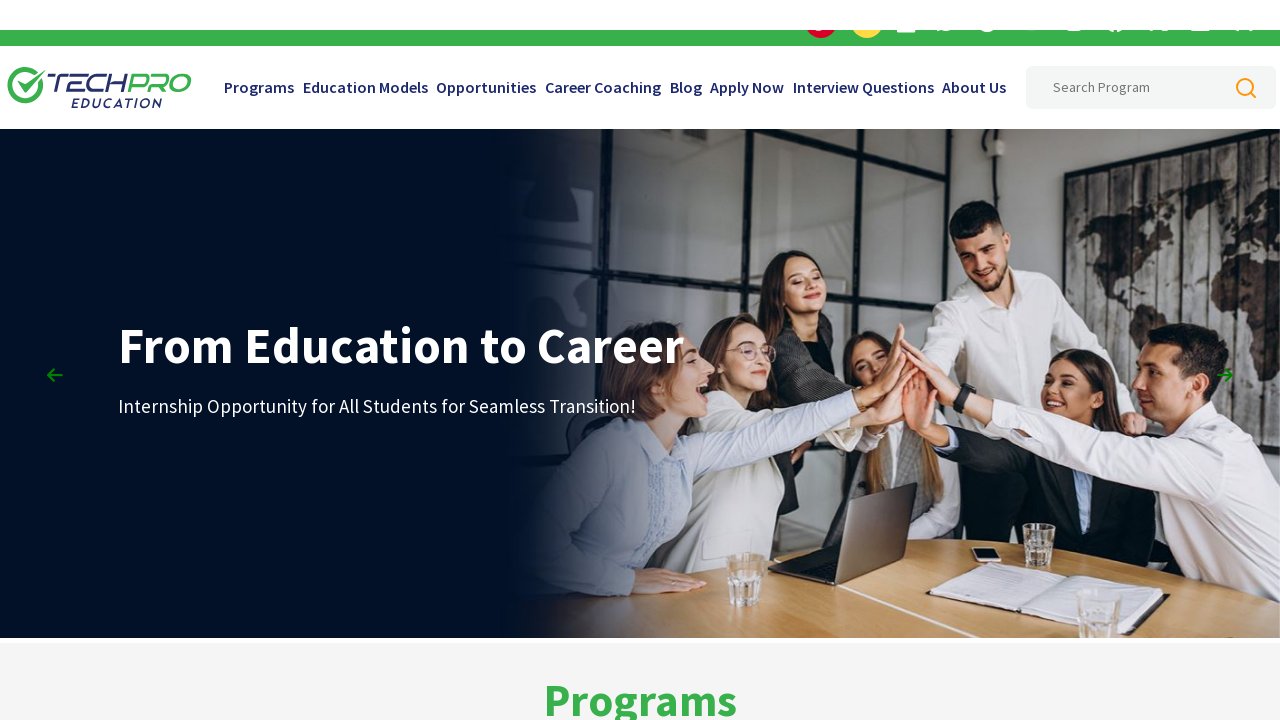

Waited 2 seconds for scroll to complete
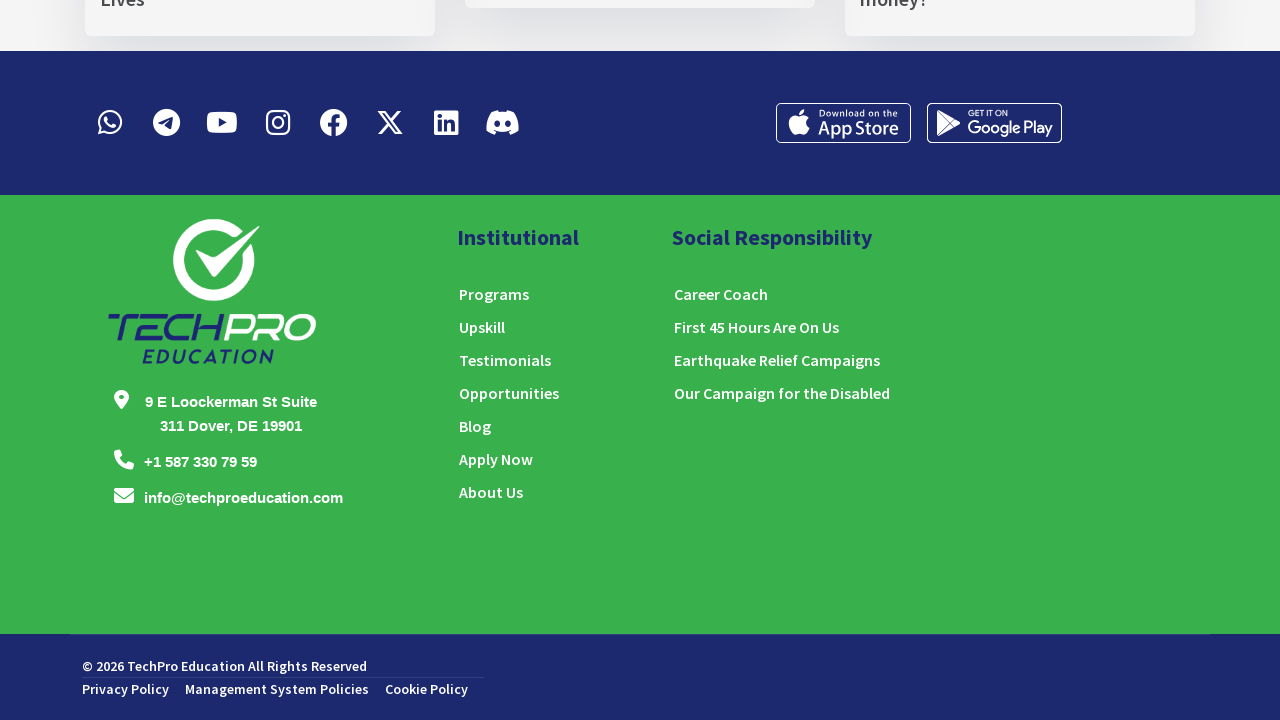

Scrolled back to the top of the page
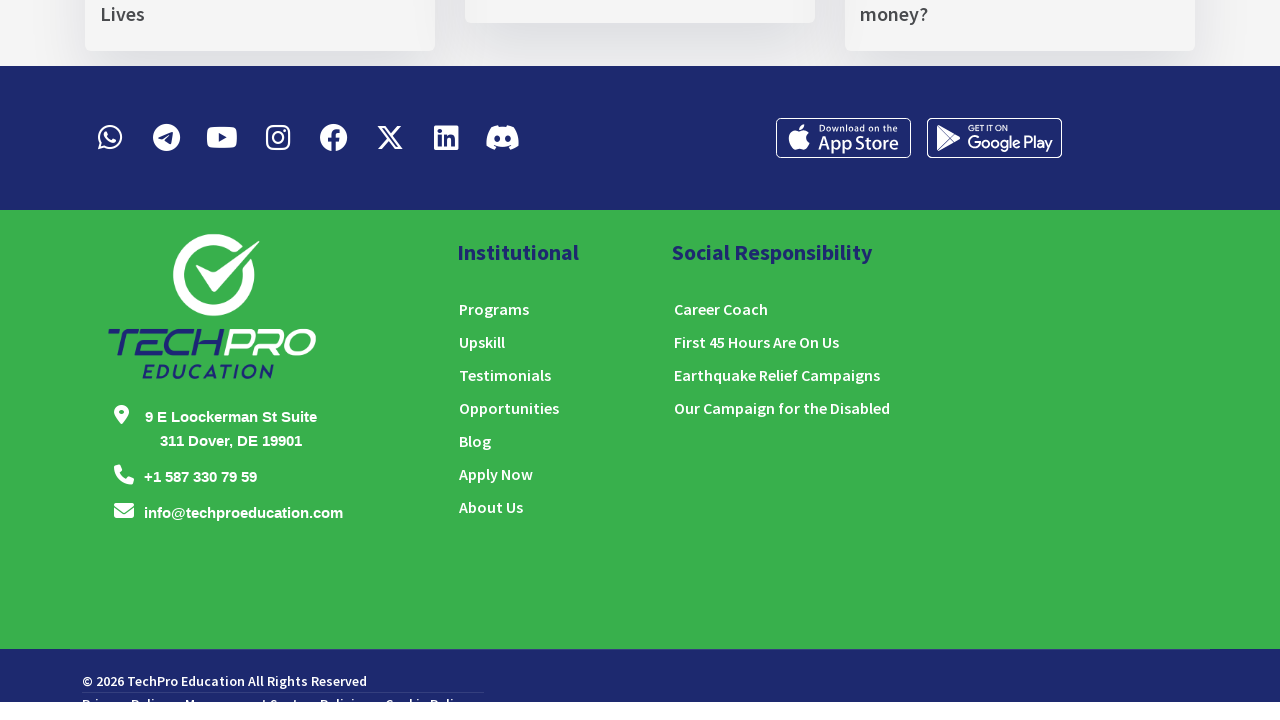

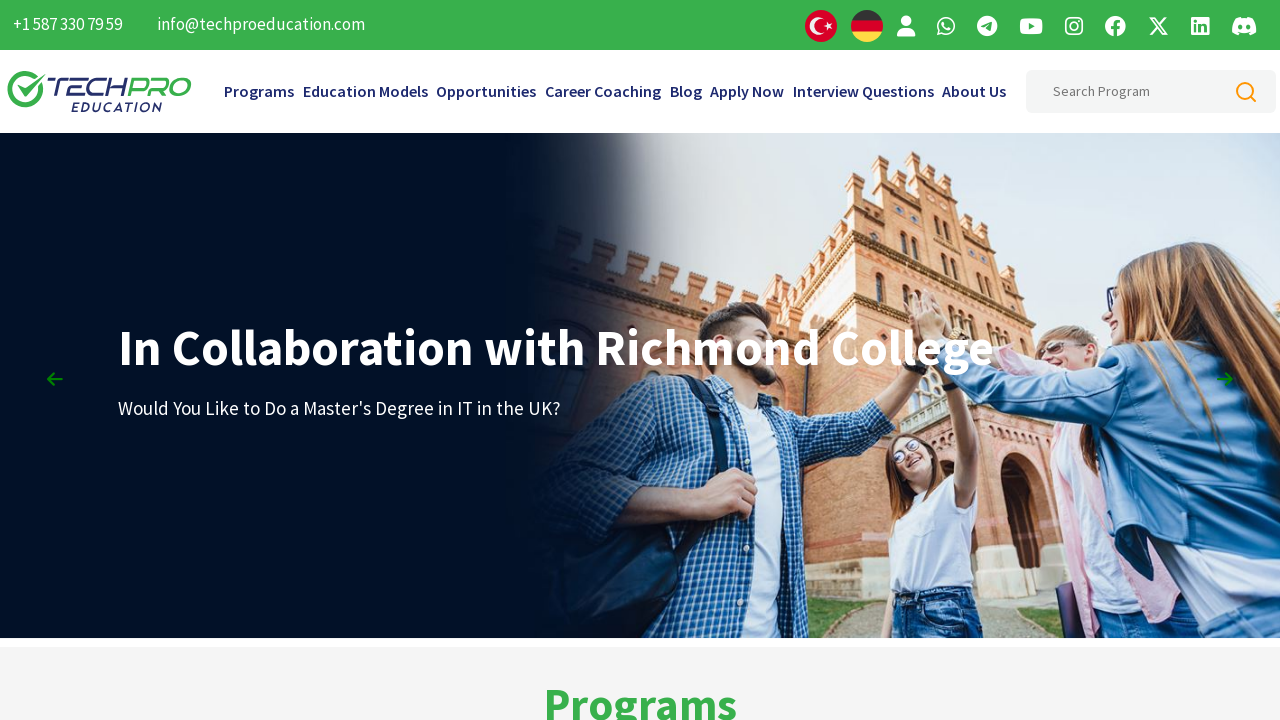